Tests dynamic loading by clicking through to a hidden element example and waiting for it to appear

Starting URL: https://the-internet.herokuapp.com/

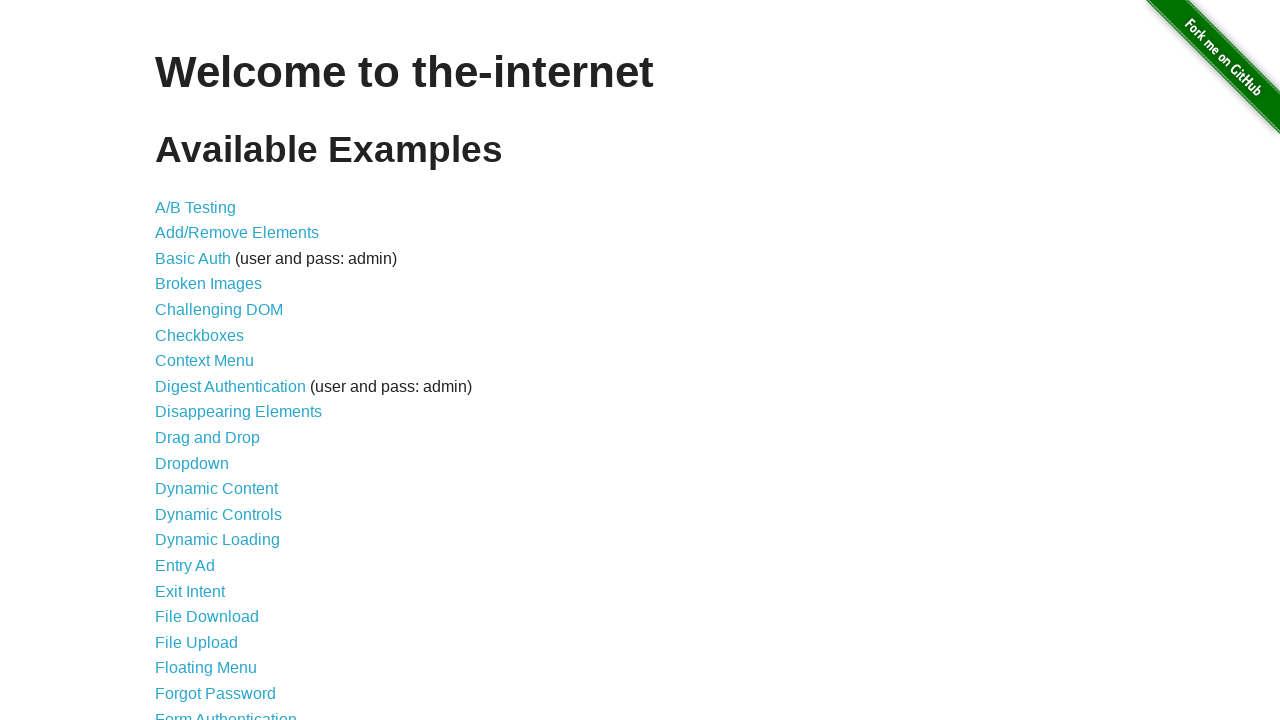

Clicked on Dynamic Loading link at (218, 540) on text=Dynamic Loading
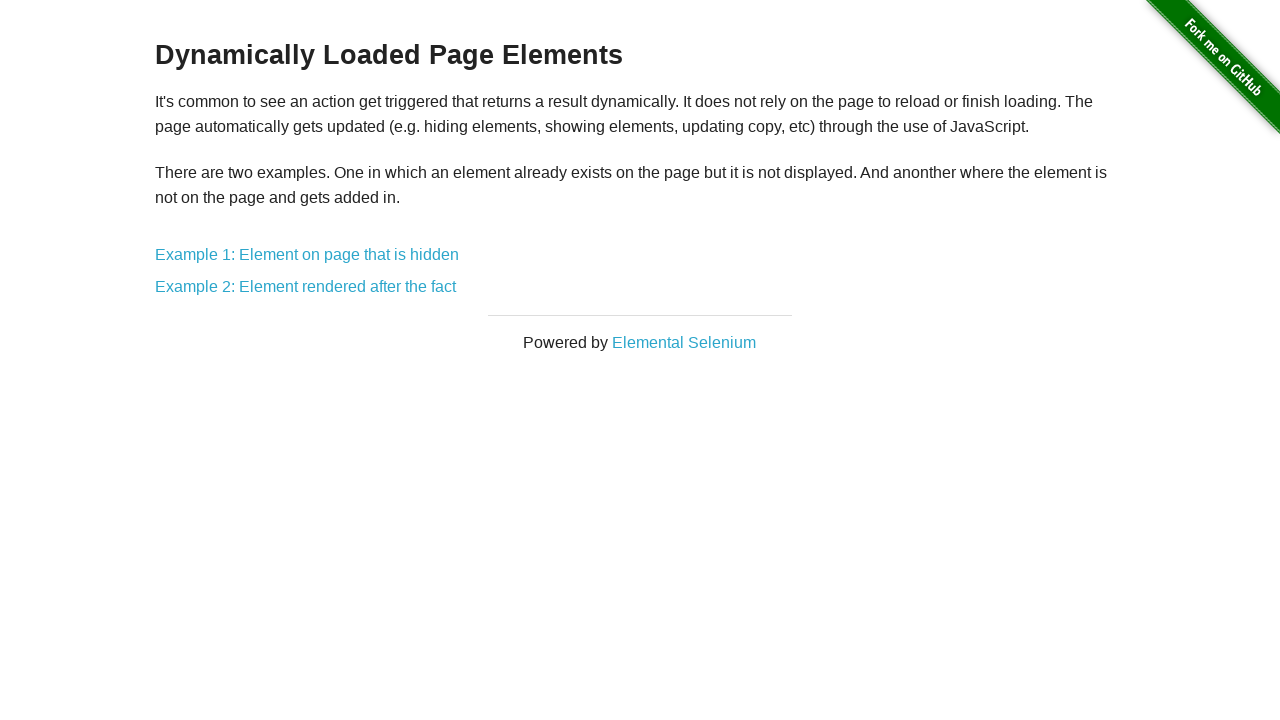

Clicked on Example 1: Element on page that is hidden at (307, 255) on text=Example 1: Element on page that is hidden
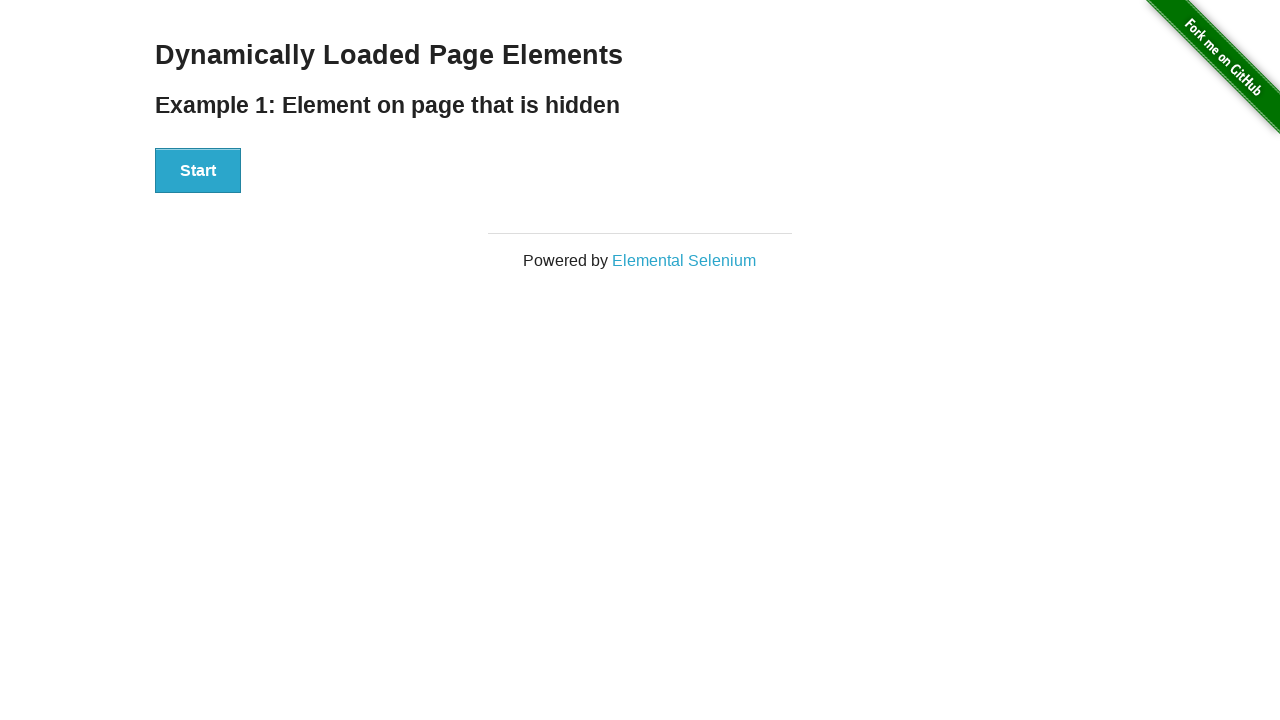

Clicked Start button to trigger dynamic loading at (198, 171) on button:text('Start')
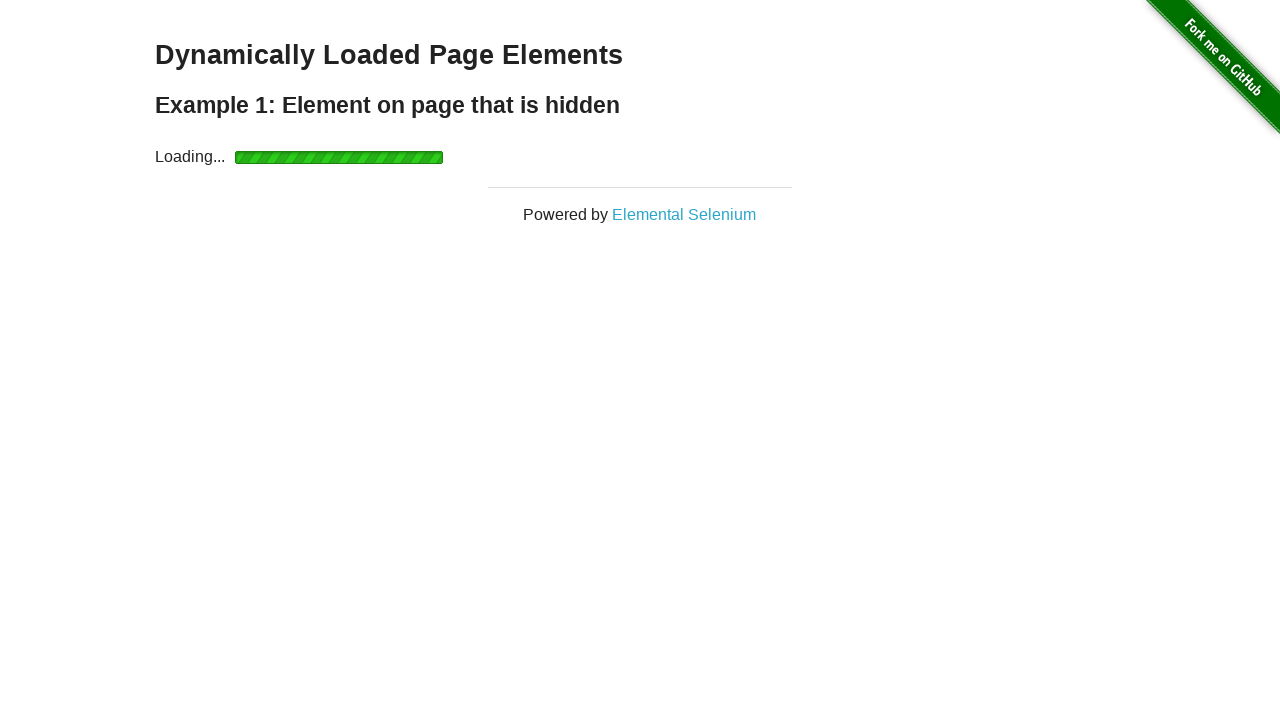

Hidden element 'Hello World!' appeared
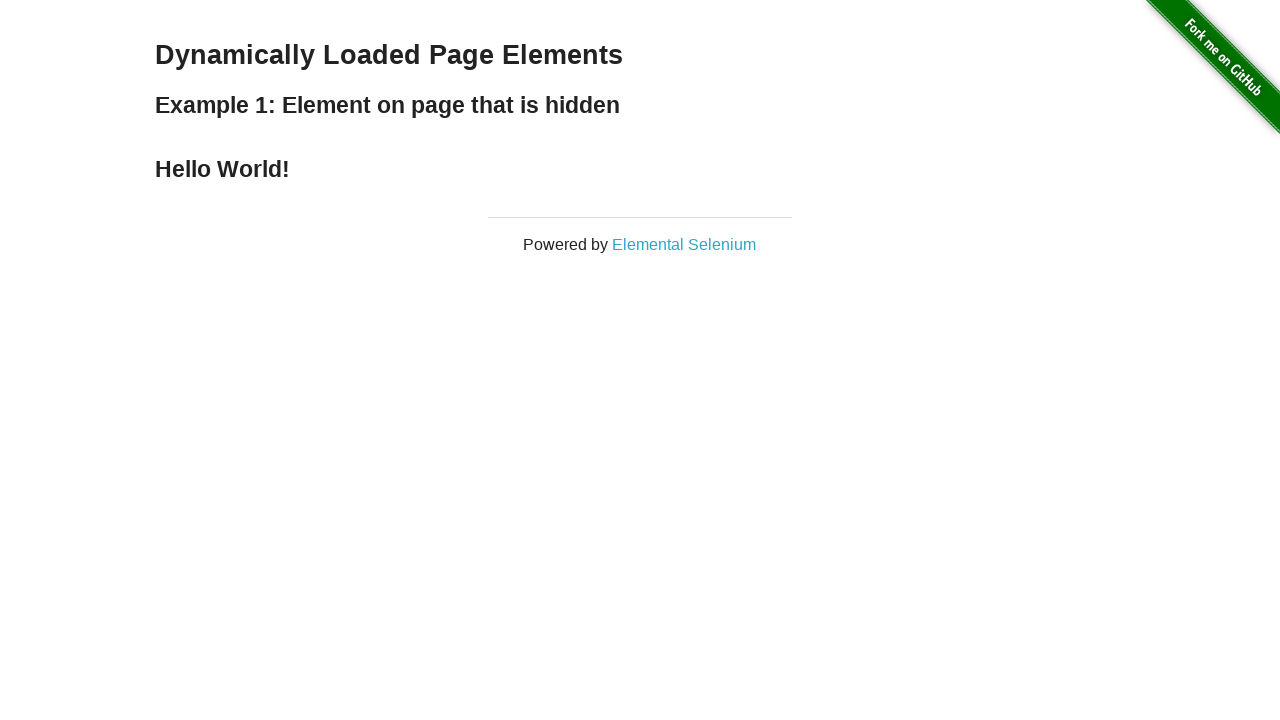

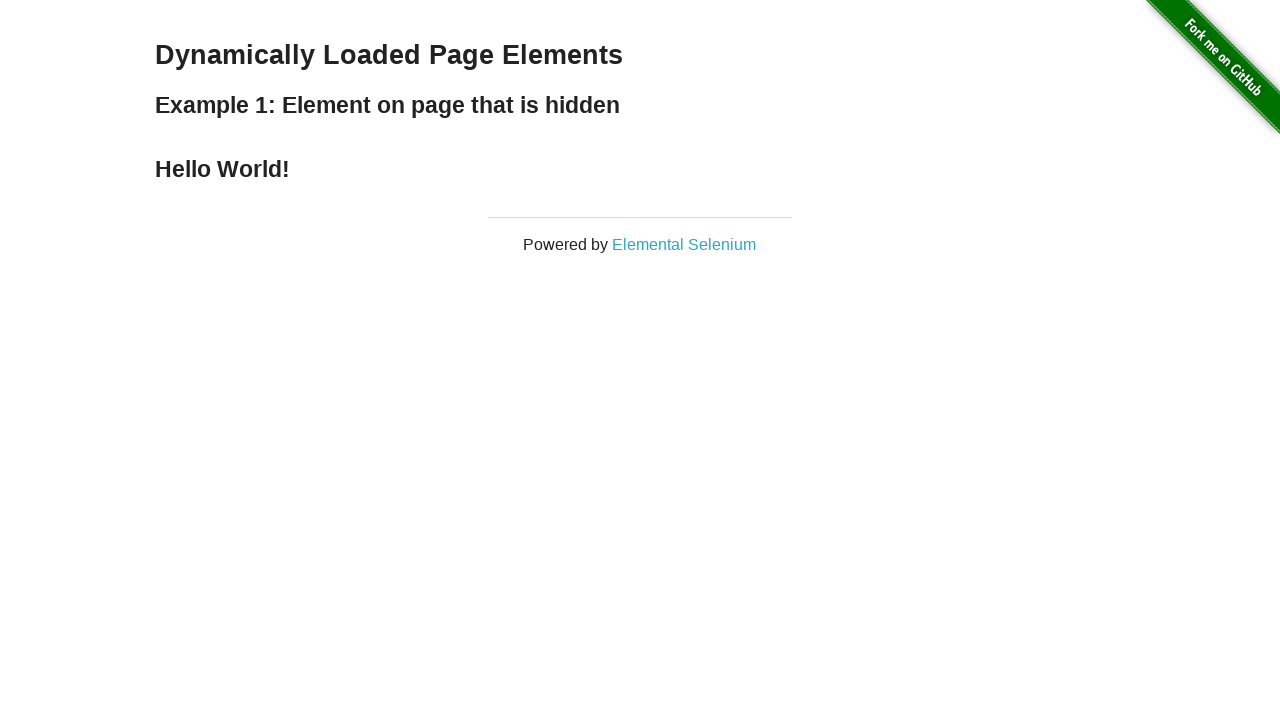